Tests the text box form by filling in name, email, current address, and permanent address fields, then submitting the form

Starting URL: https://demoqa.com/text-box

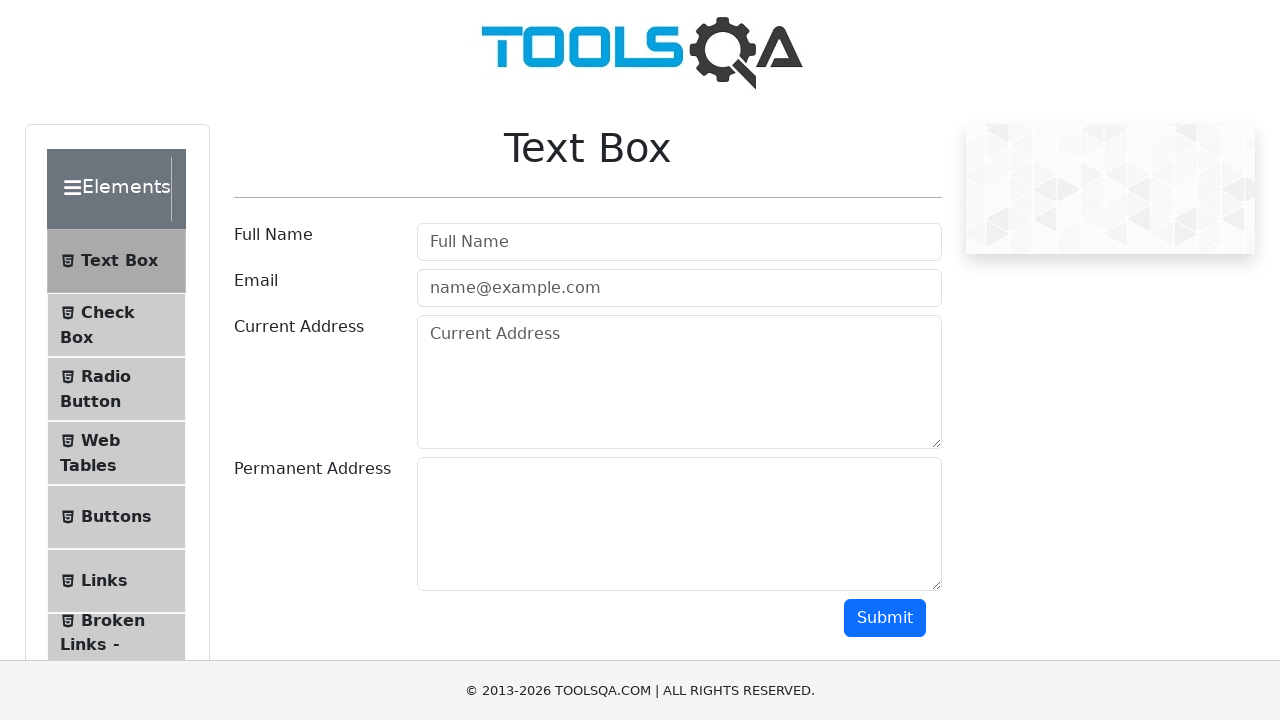

Filled in Full Name field with 'John Smith' on input#userName
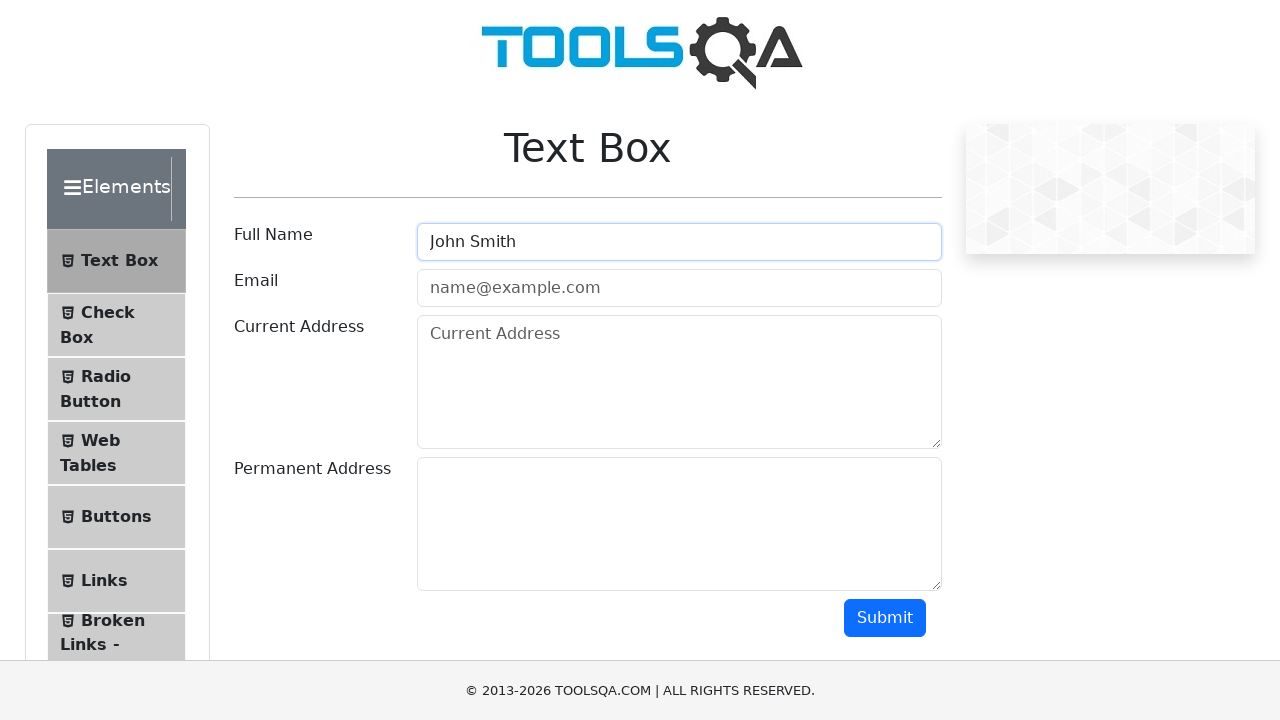

Filled in Email field with 'john.smith@gmail.com' on input#userEmail
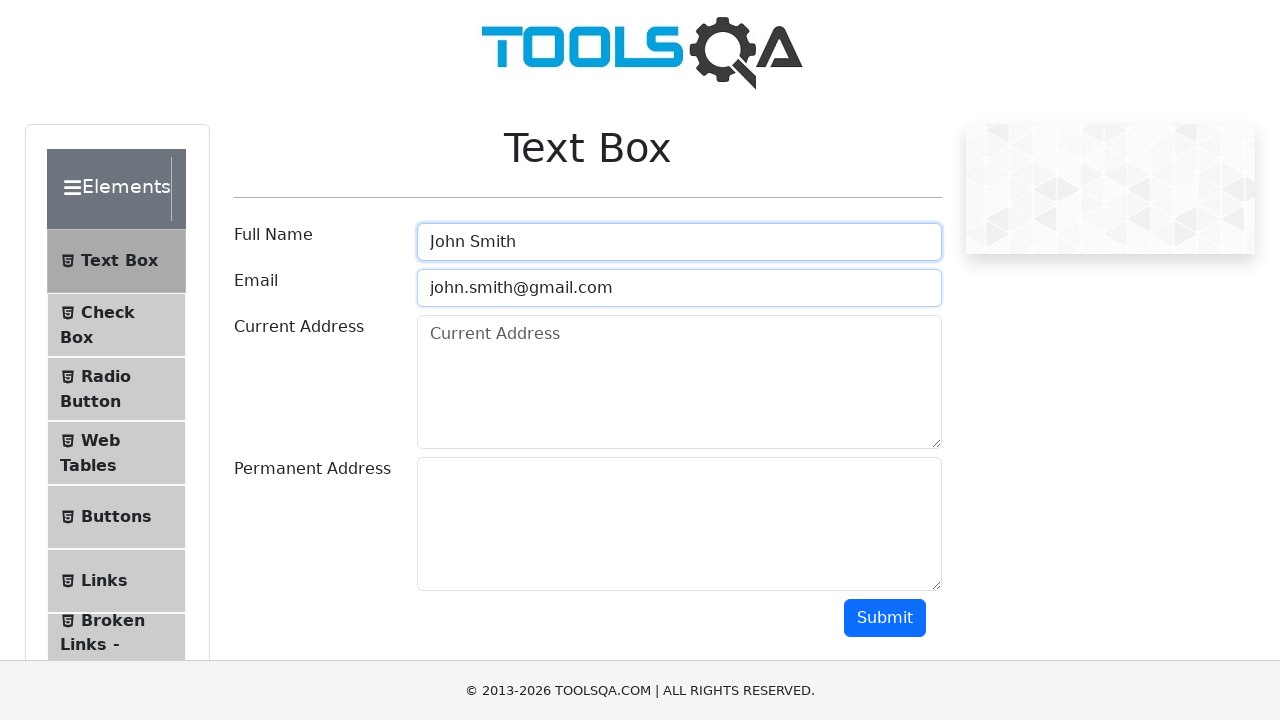

Filled in Current Address field with '5th Ave, New York' on textarea#currentAddress
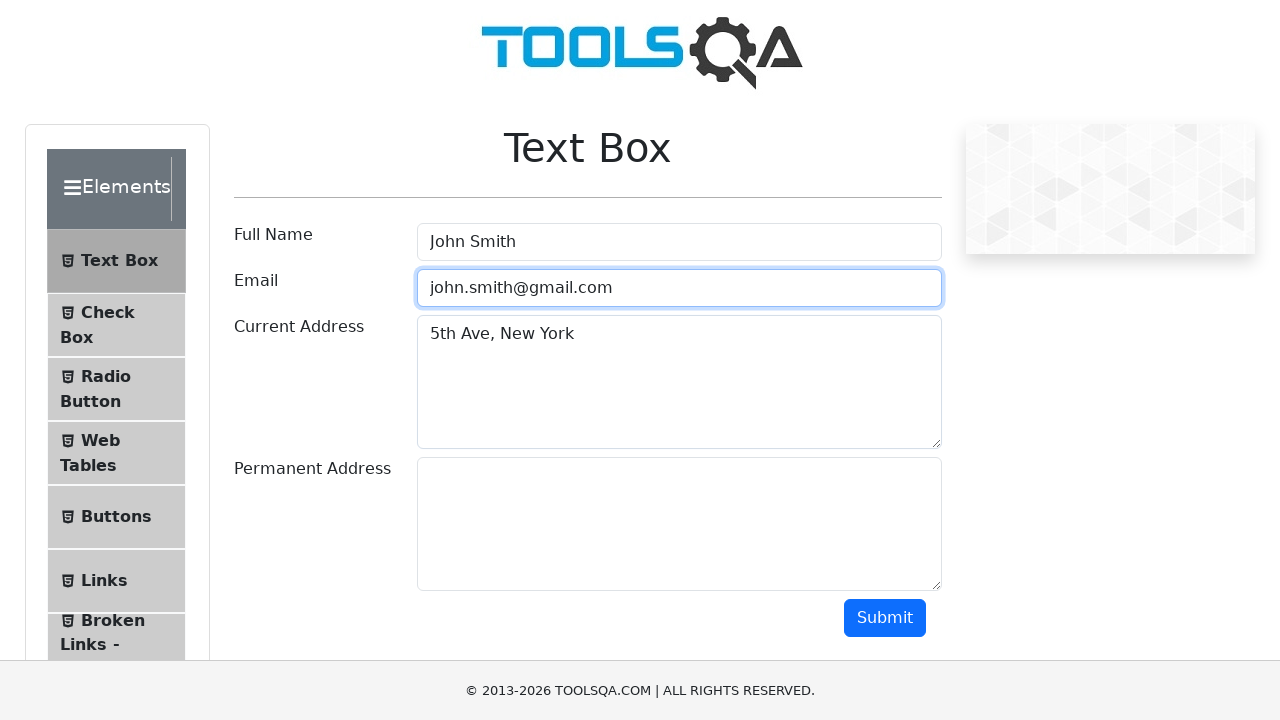

Filled in Permanent Address field with '5th Ave, New York' on textarea#permanentAddress
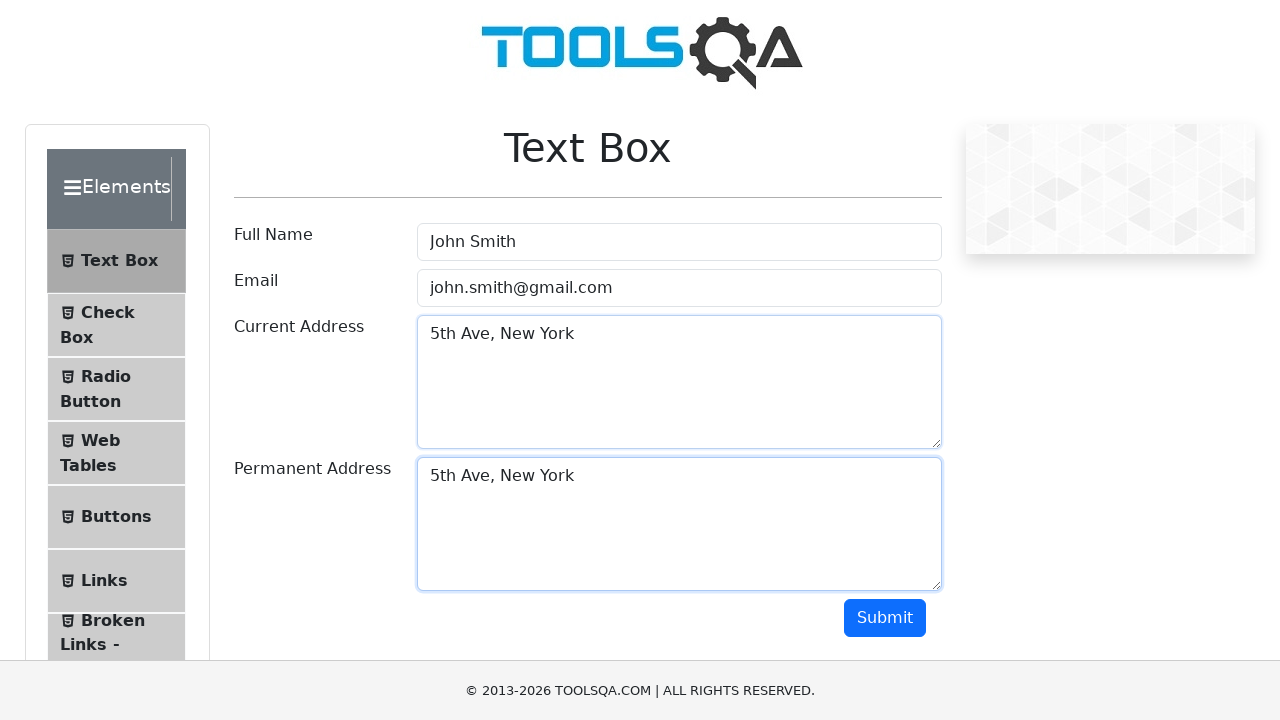

Clicked submit button to submit the form at (885, 618) on button#submit
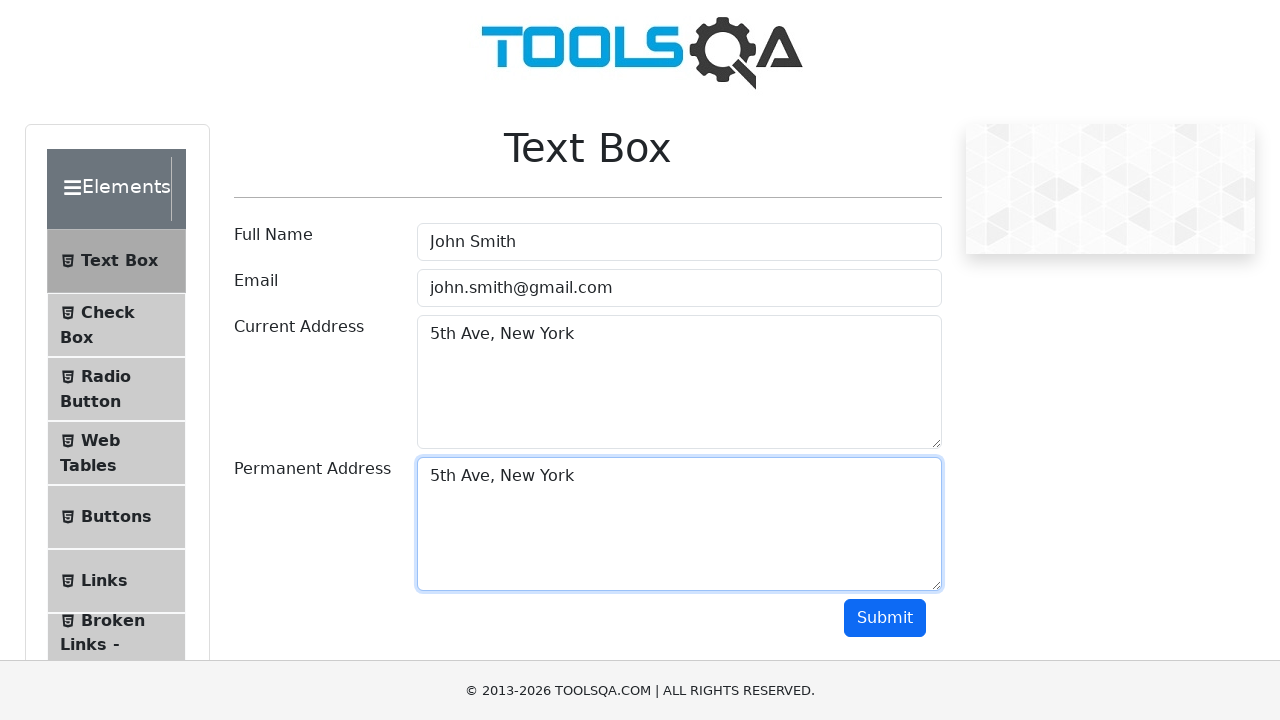

Form submission output appeared
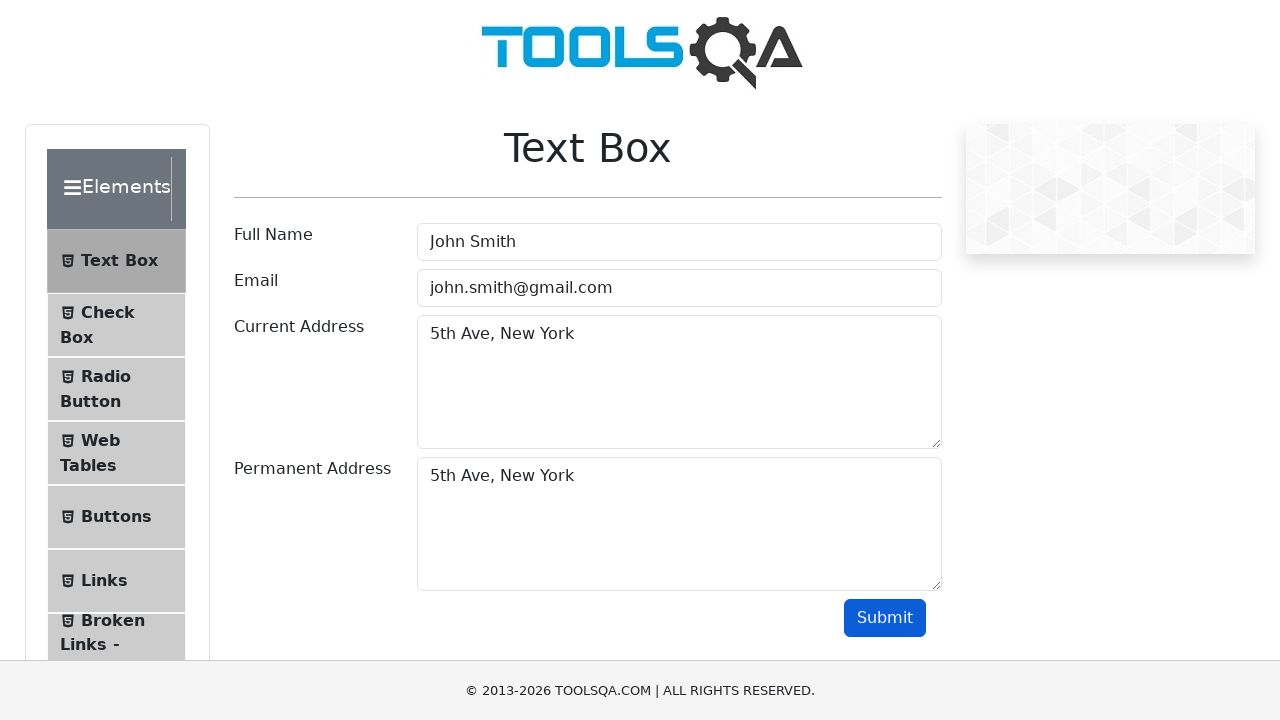

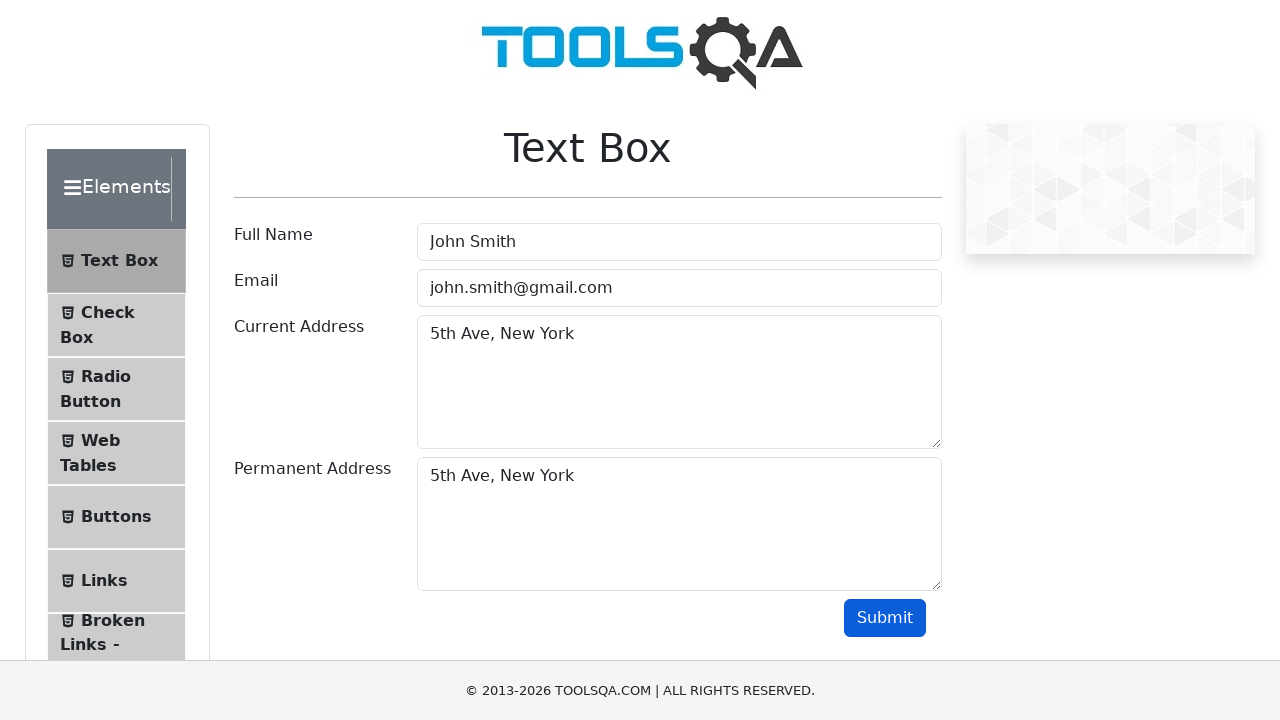